Tests clicking a link that opens a popup window on the omayo test page

Starting URL: https://omayo.blogspot.com/

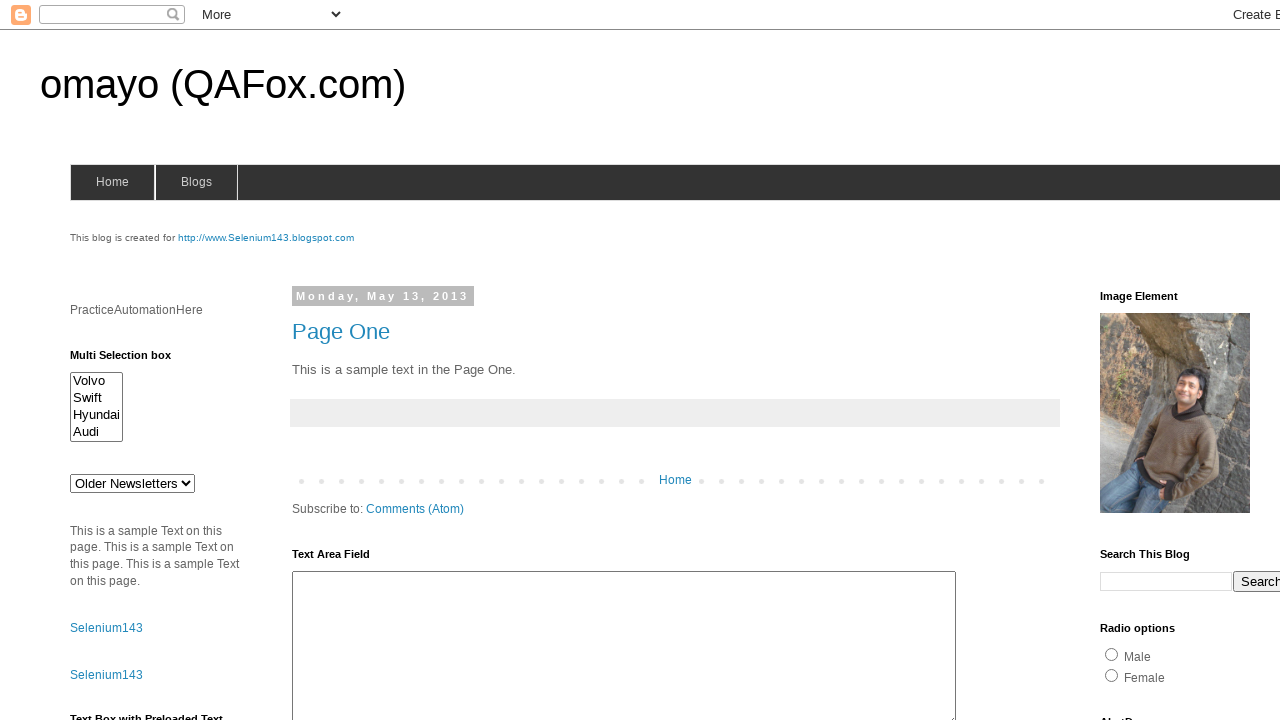

Clicked link to open popup window at (132, 360) on text=Open a popup window
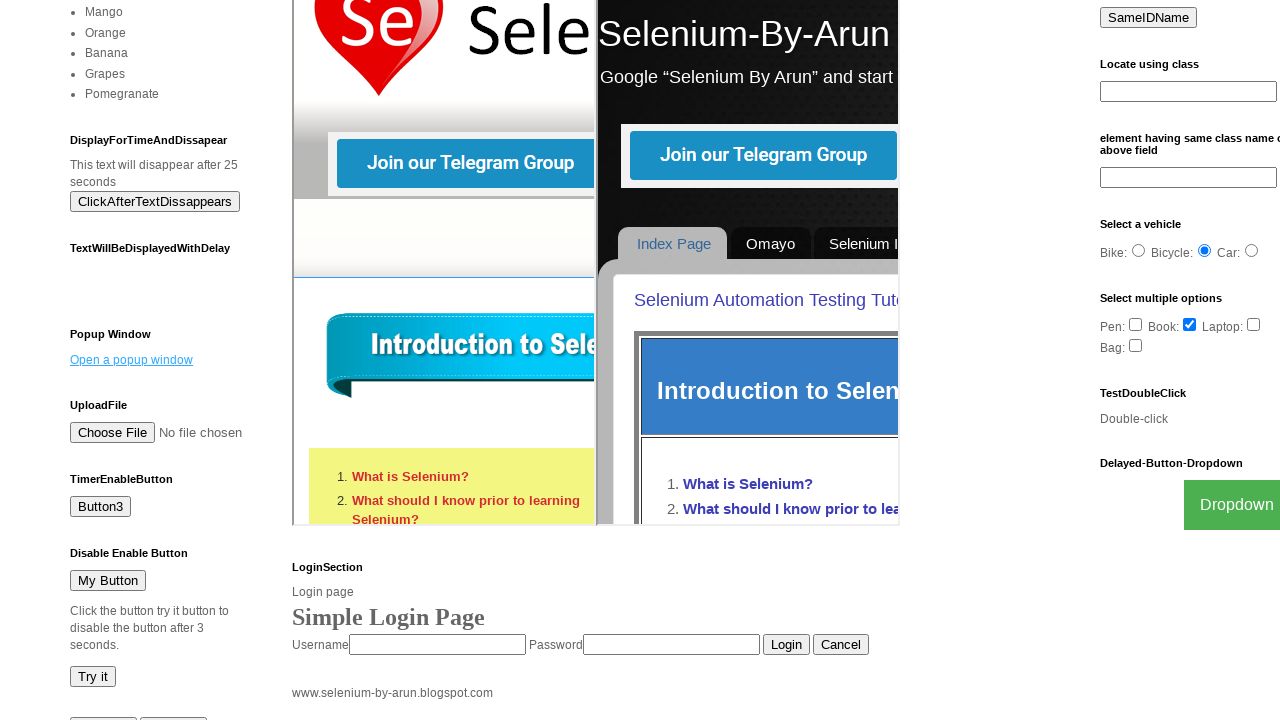

Waited 1 second for popup to open
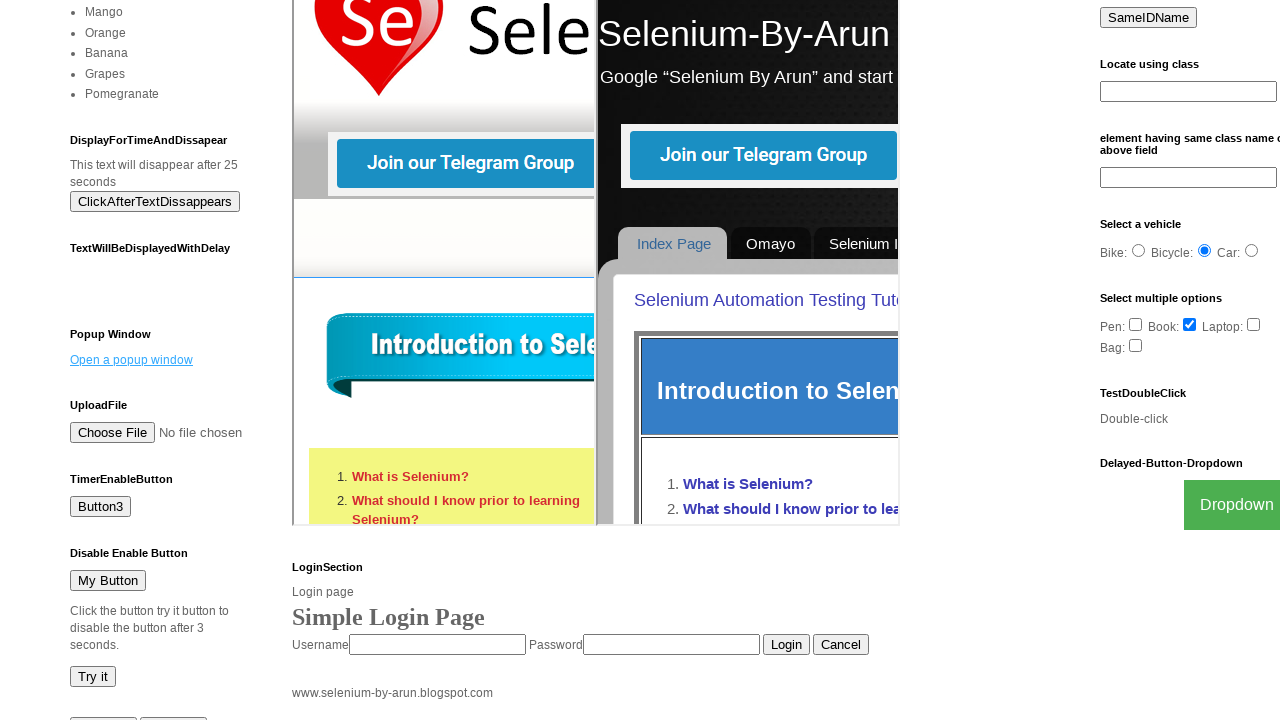

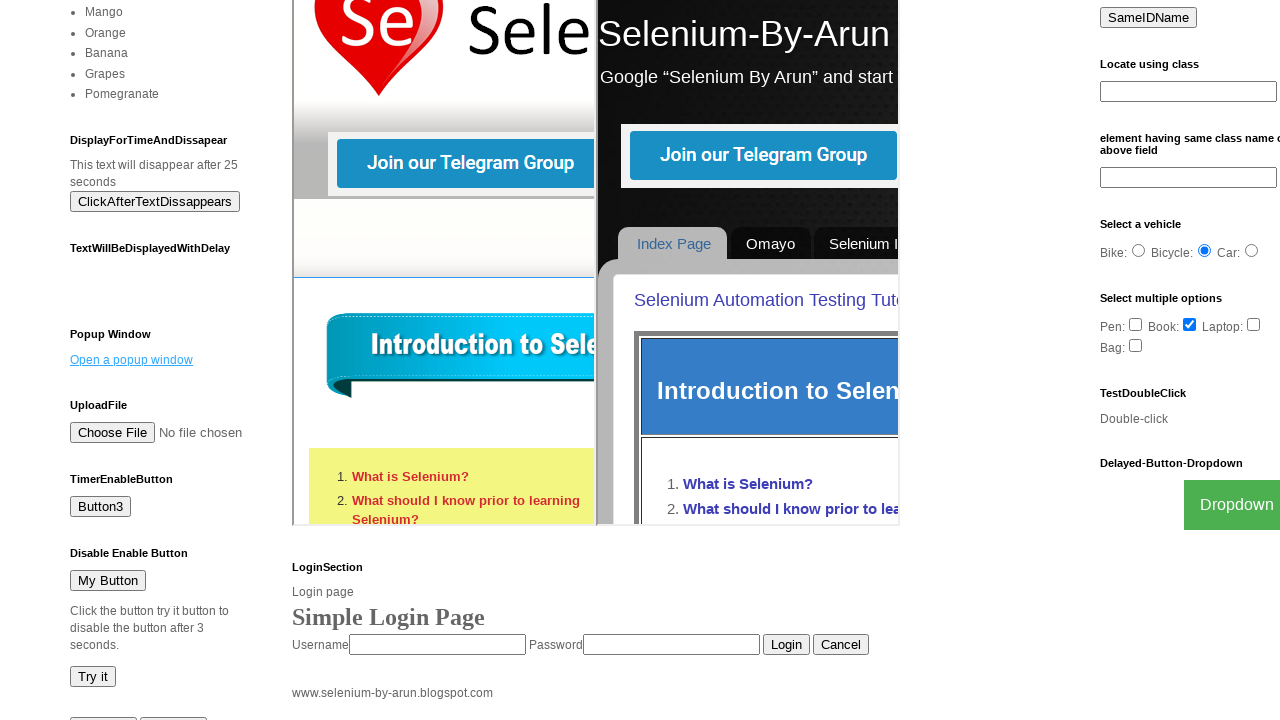